Tests form interaction on a blog page by filling in a name field and selecting a gender radio button using JavaScript execution

Starting URL: https://testautomationpractice.blogspot.com/

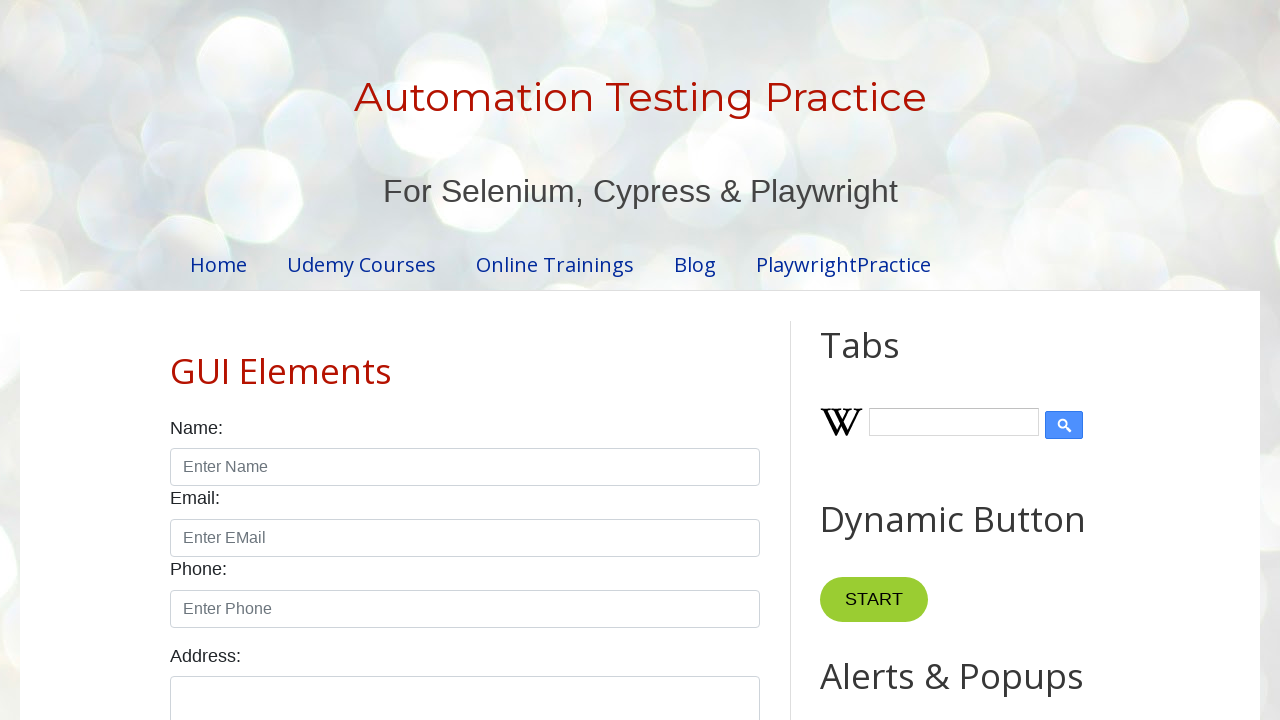

Filled name field with 'abcde' using JavaScript
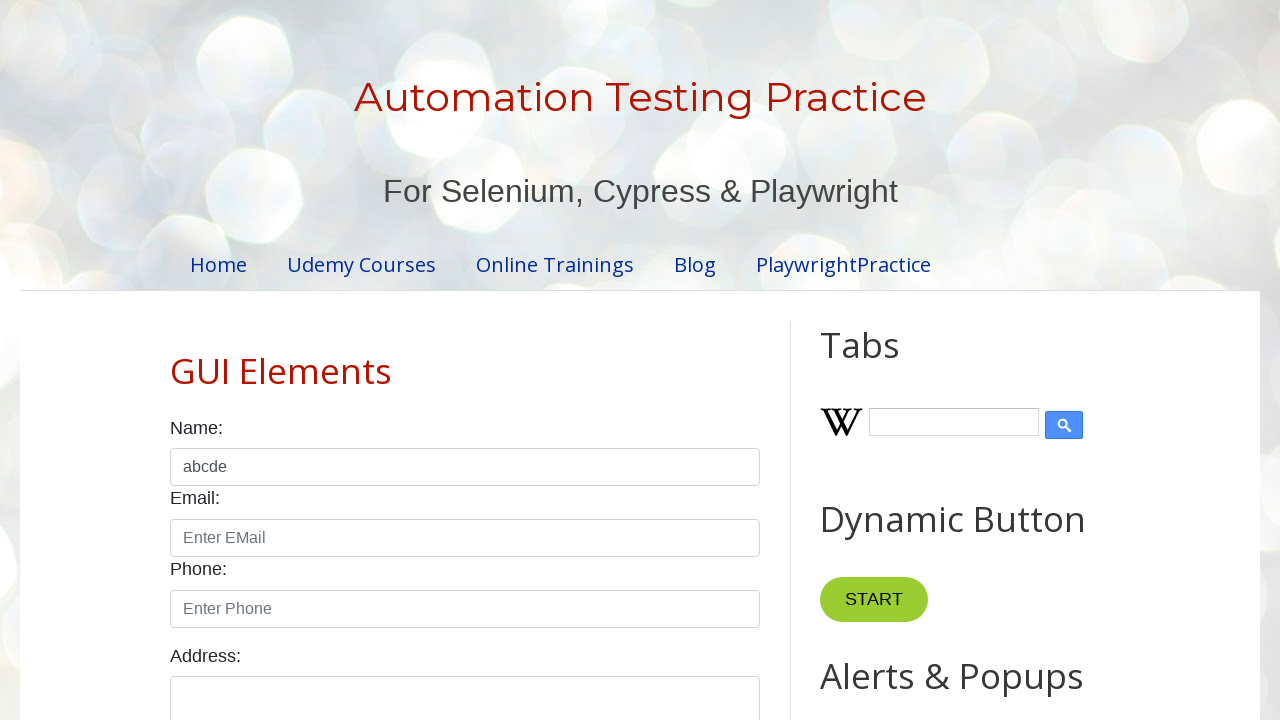

Clicked male gender radio button using JavaScript
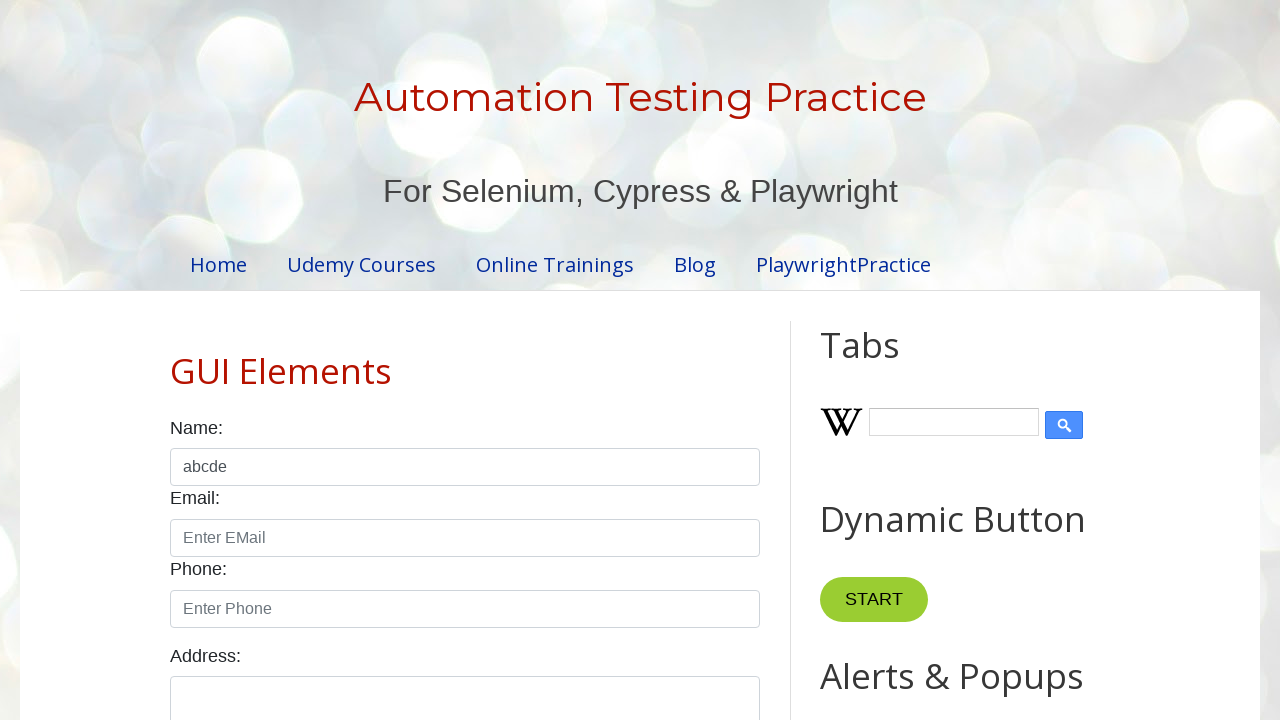

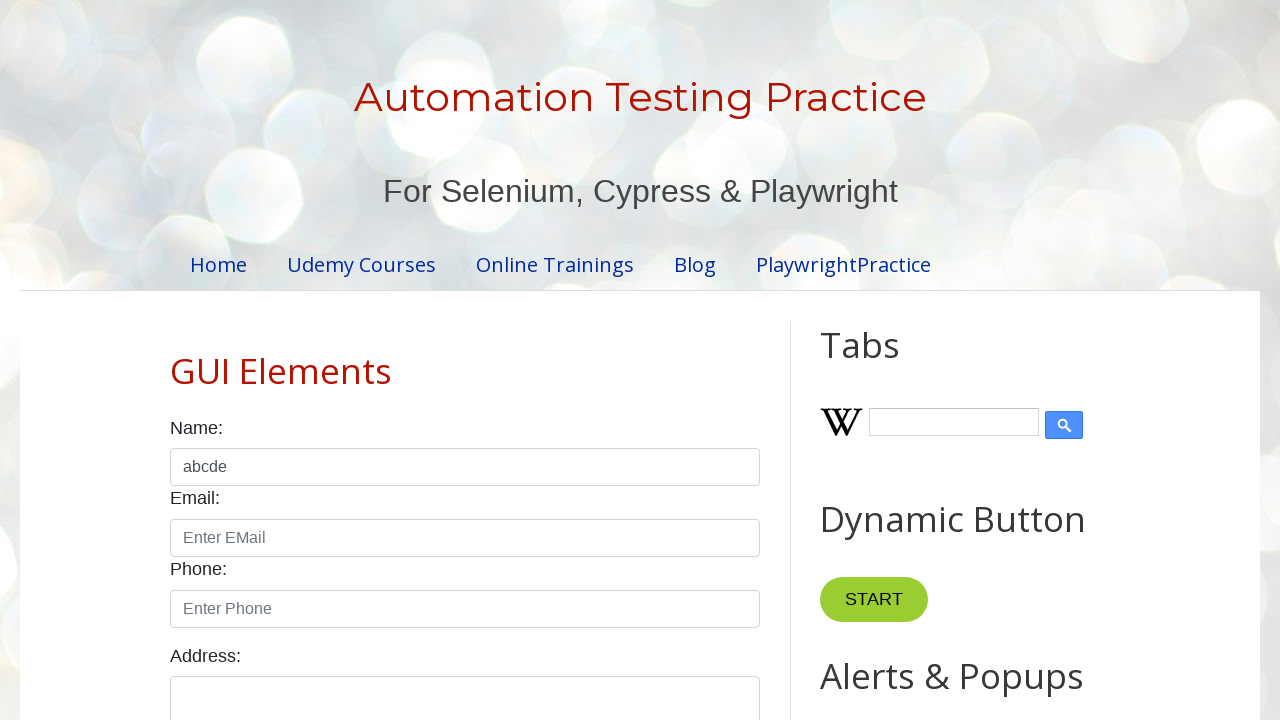